Tests radio button functionality by checking if each radio button is enabled and clicking it if it is

Starting URL: https://demoqa.com/radio-button

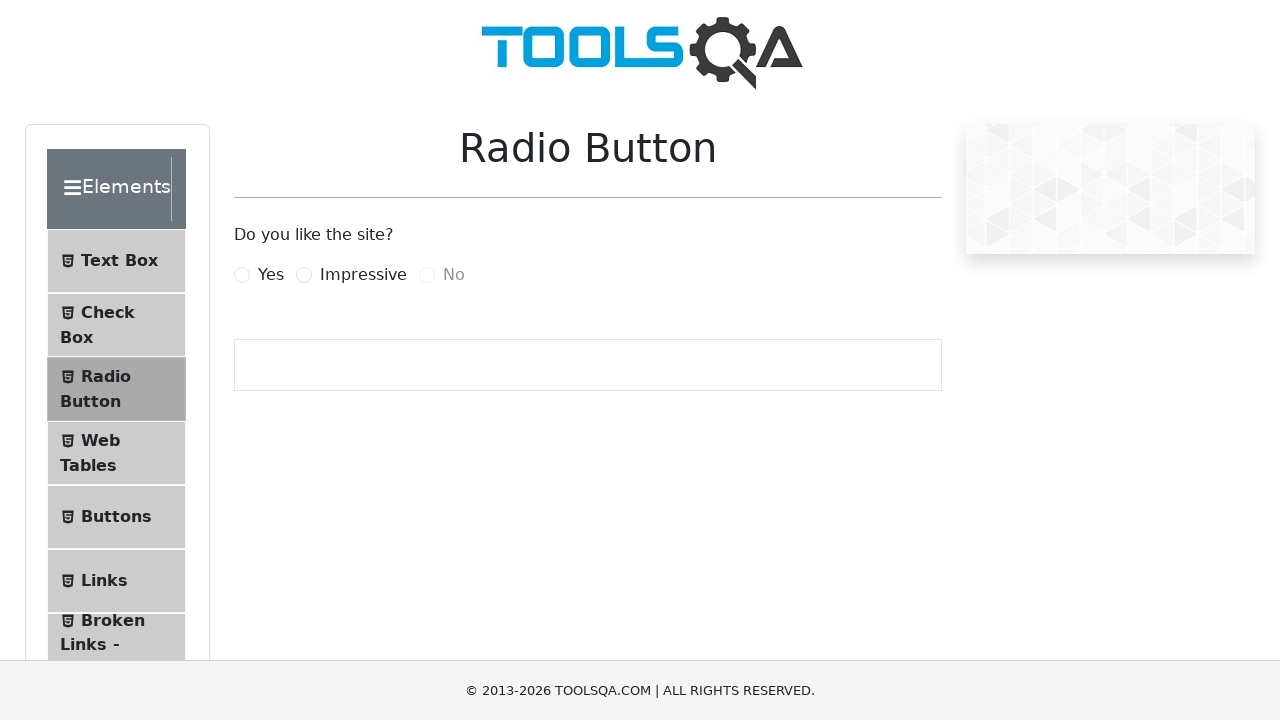

Located 'Yes' radio button element
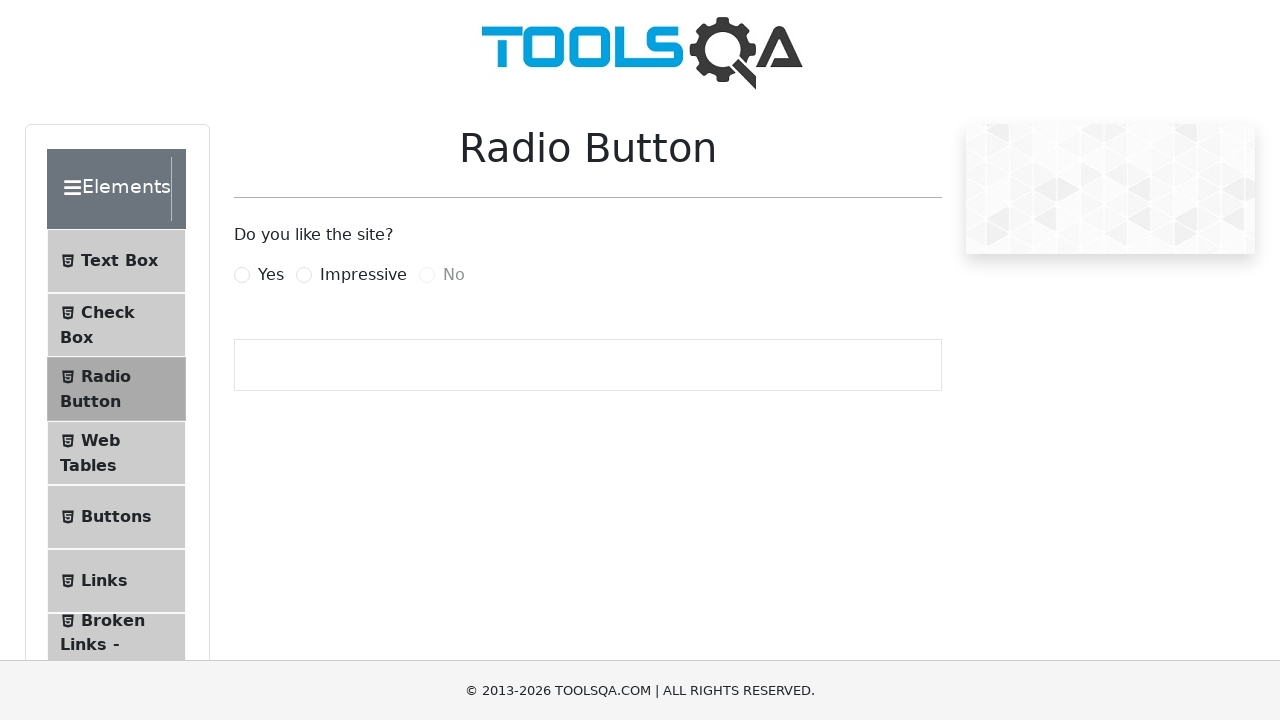

'Yes' radio button is enabled
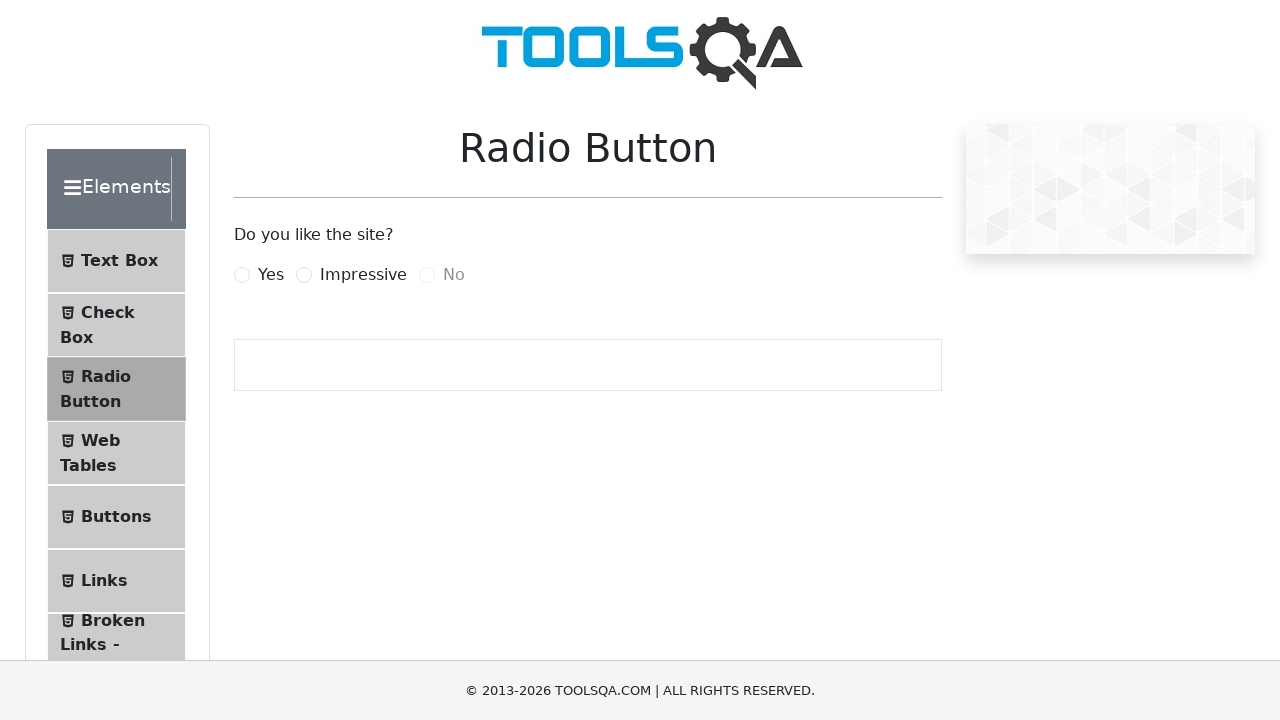

Clicked 'Yes' radio button at (271, 275) on label[for='yesRadio']
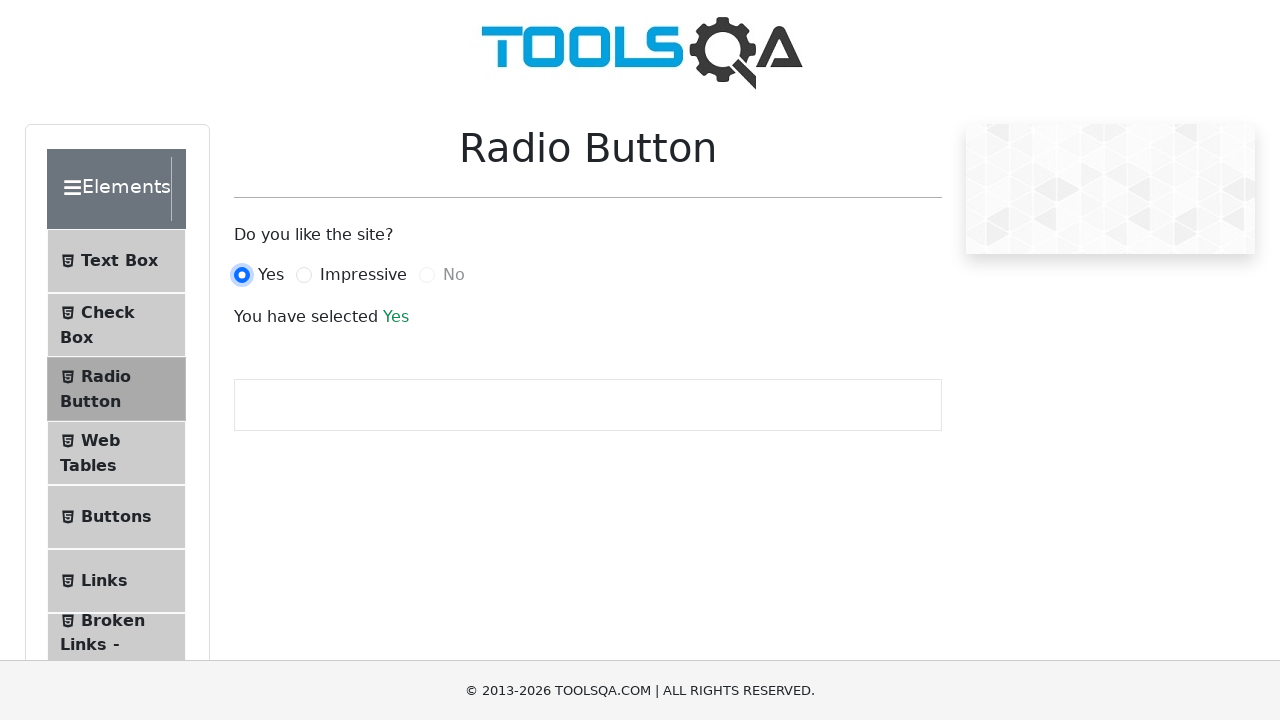

Located 'Impressive' radio button element
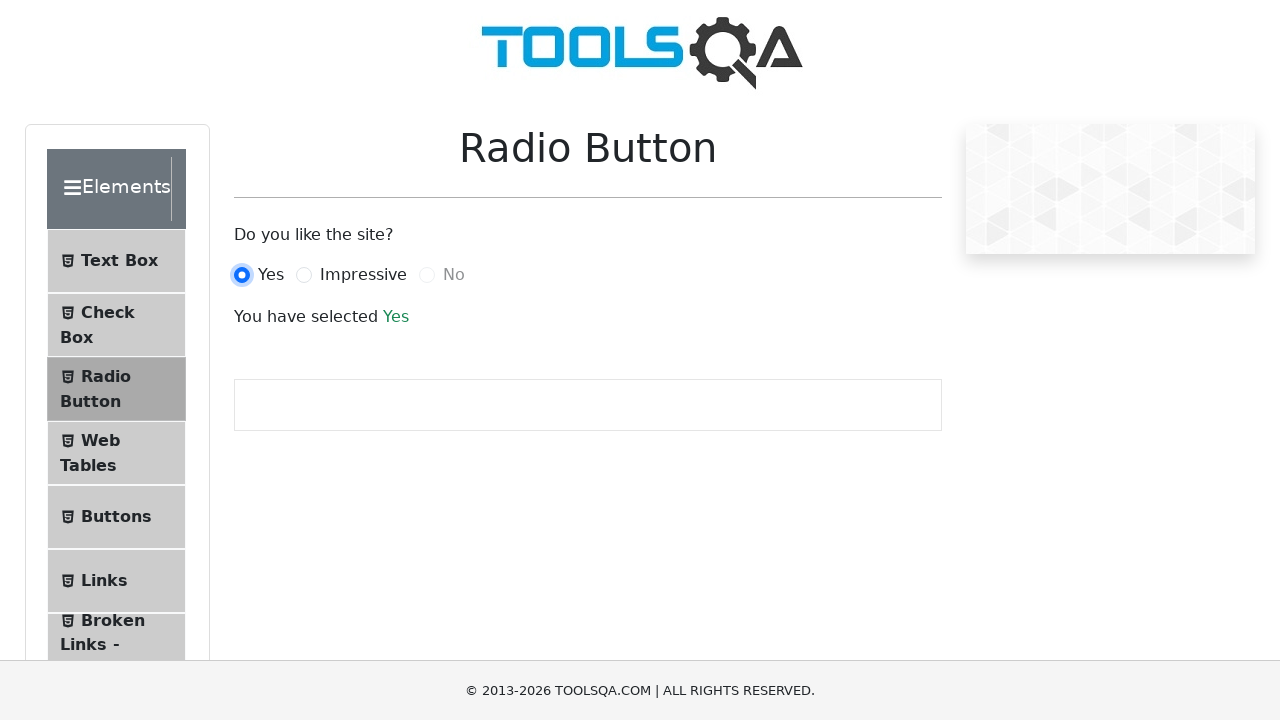

'Impressive' radio button is enabled
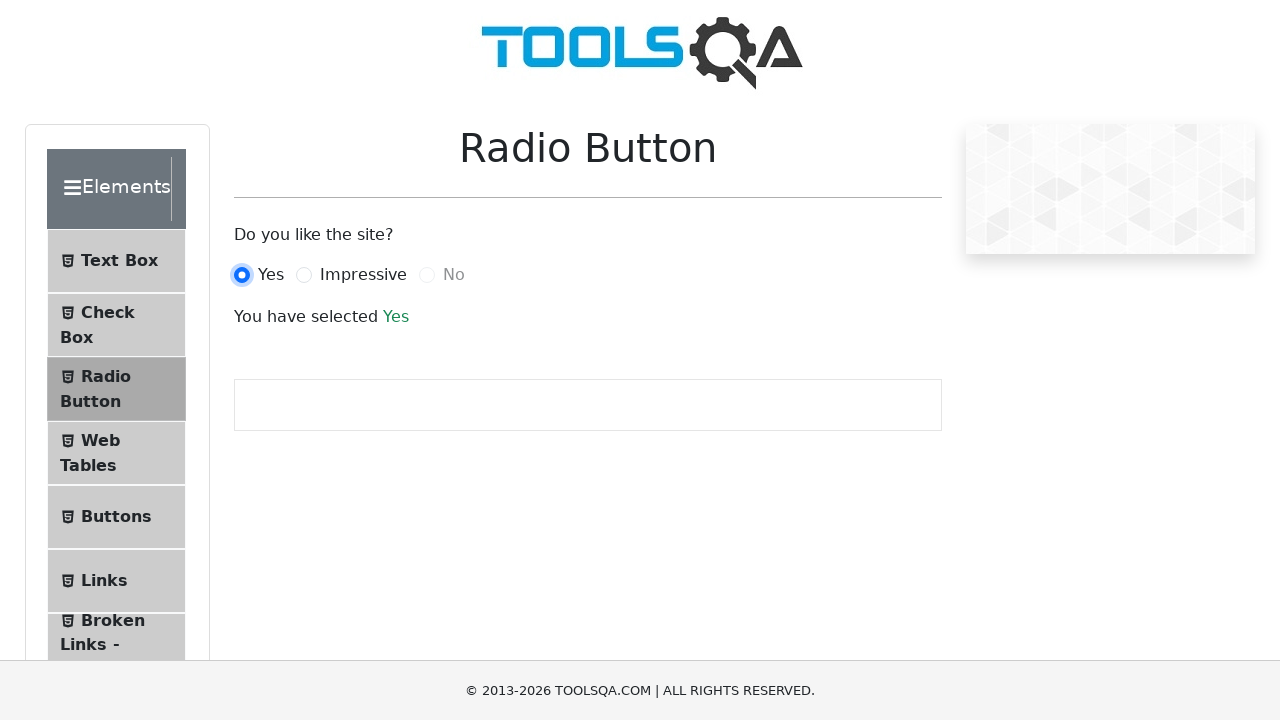

Clicked 'Impressive' radio button at (363, 275) on label[for='impressiveRadio']
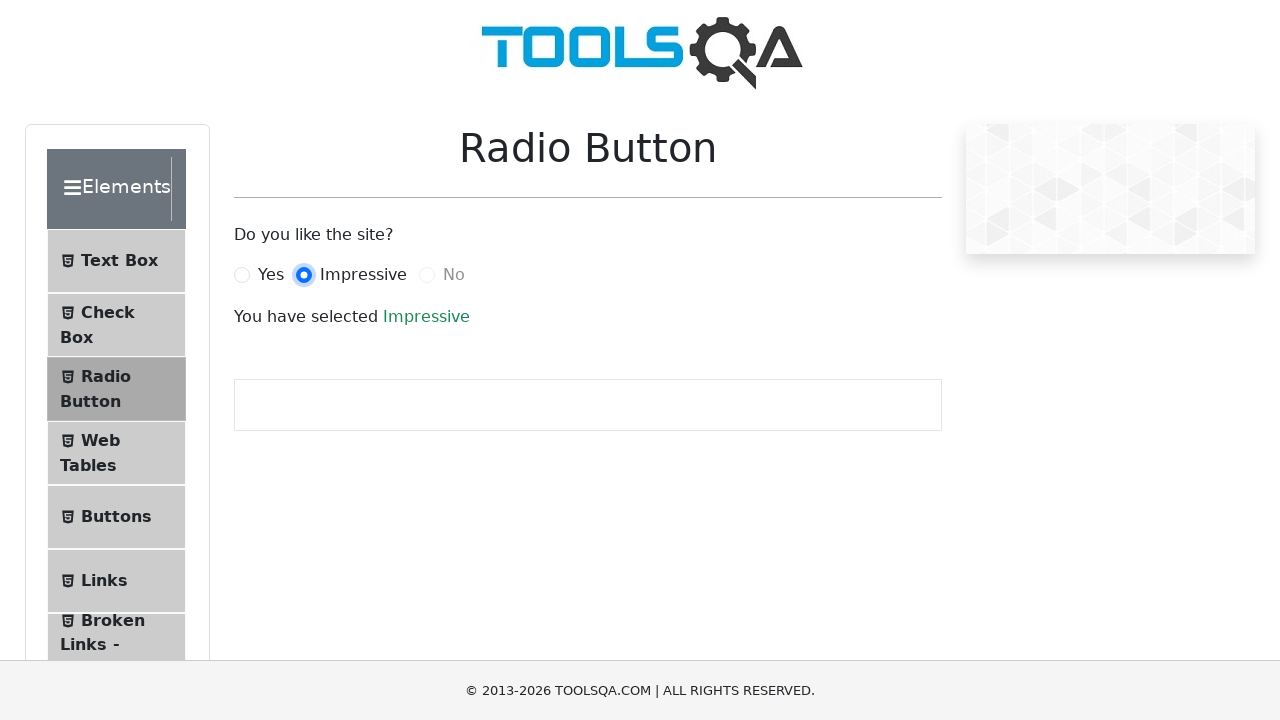

Located 'No' radio button element
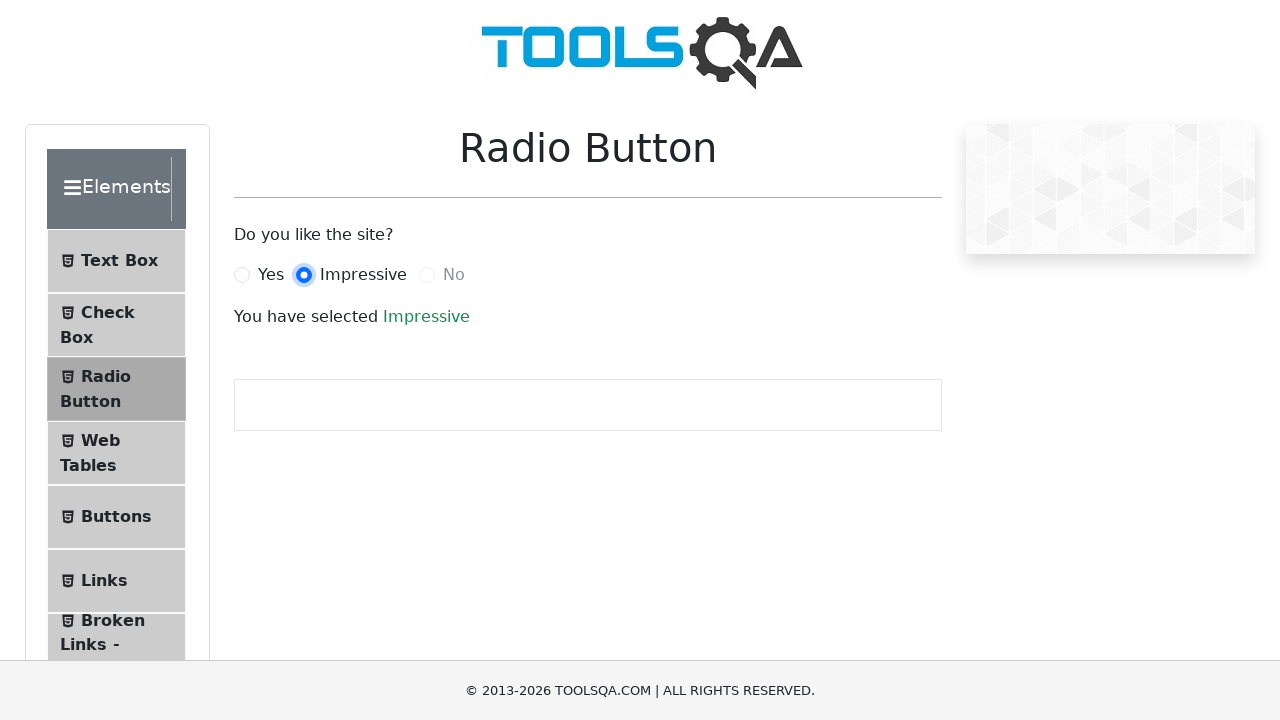

'No' radio button is disabled
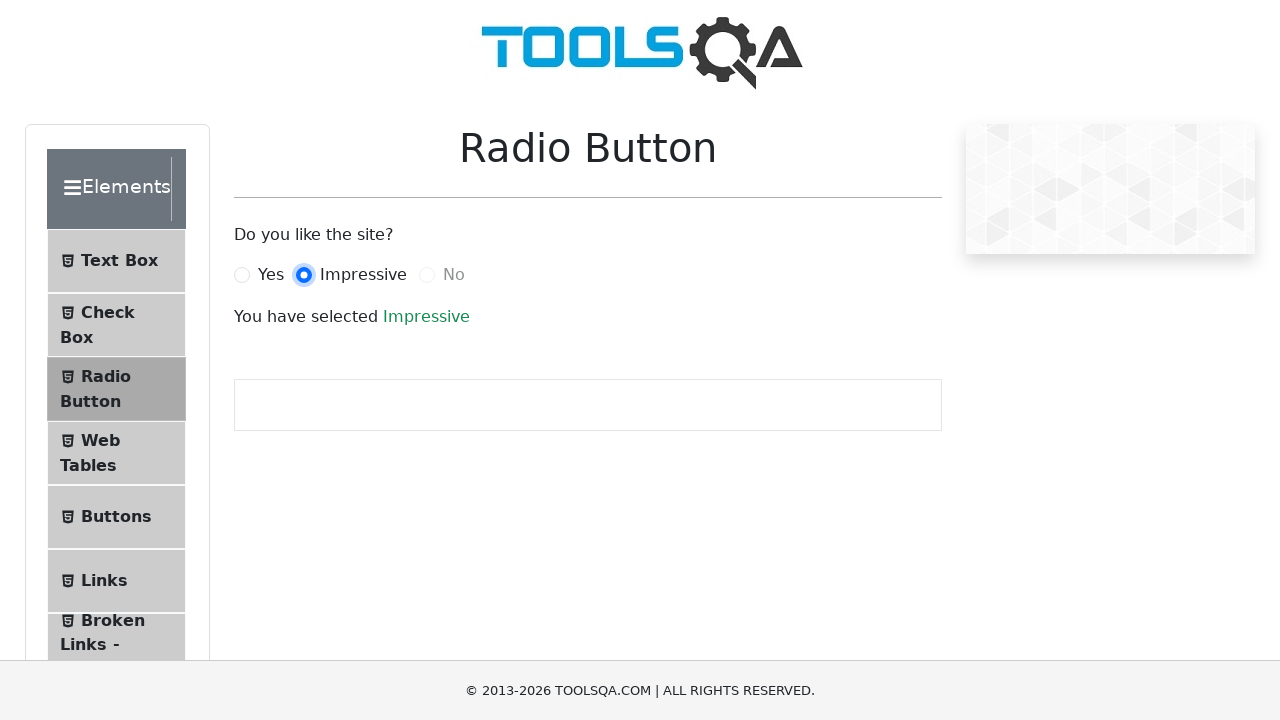

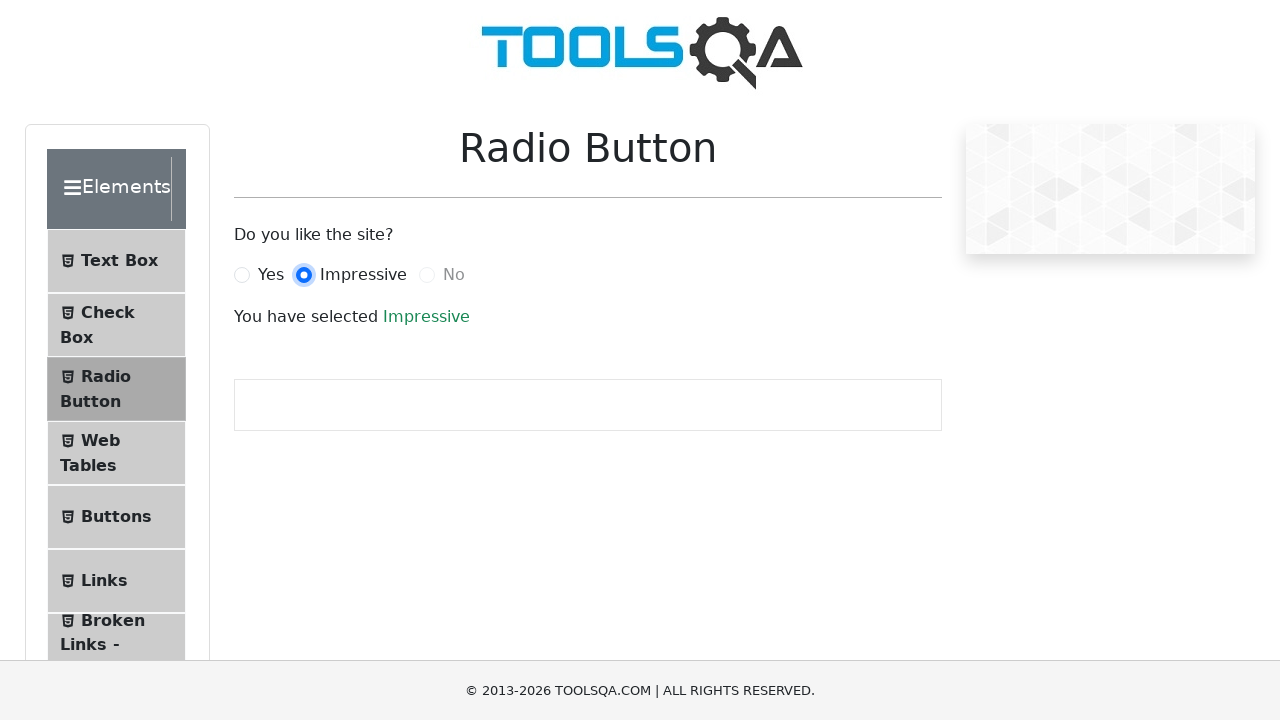